Tests that the DemoBlaze homepage loads correctly by verifying the page title is "STORE"

Starting URL: https://www.demoblaze.com/index.html

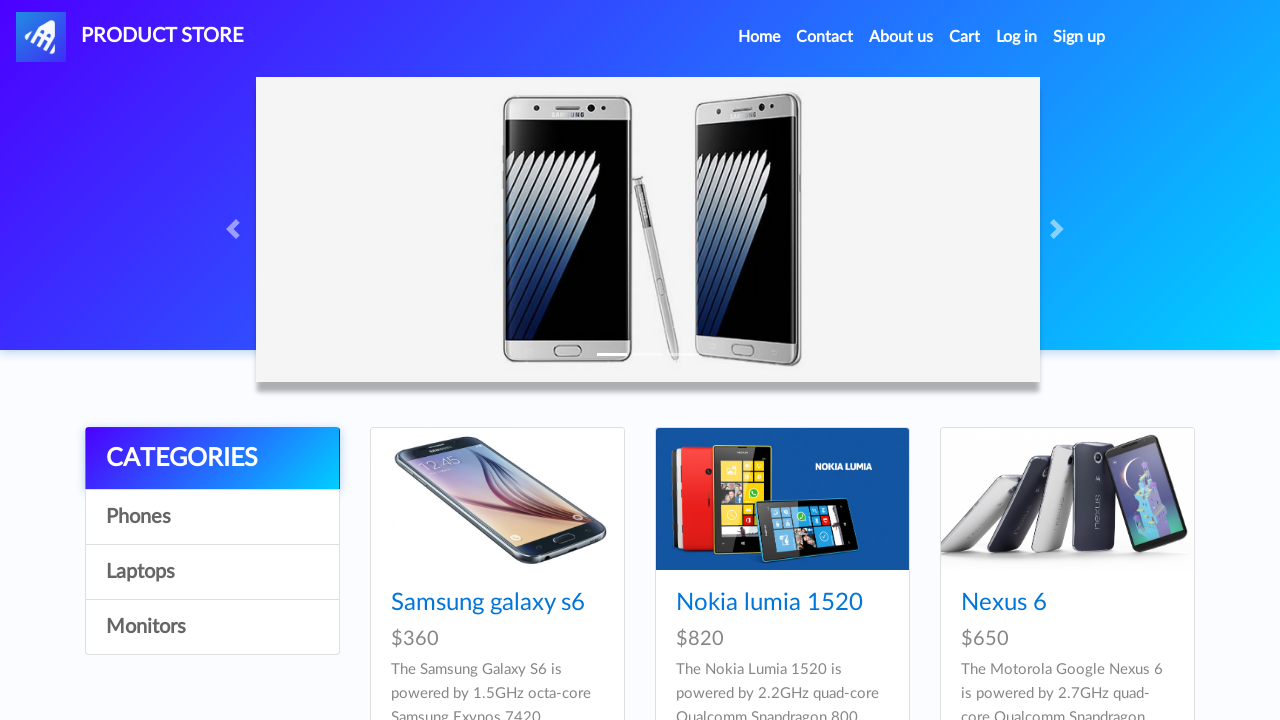

Navigated to DemoBlaze homepage
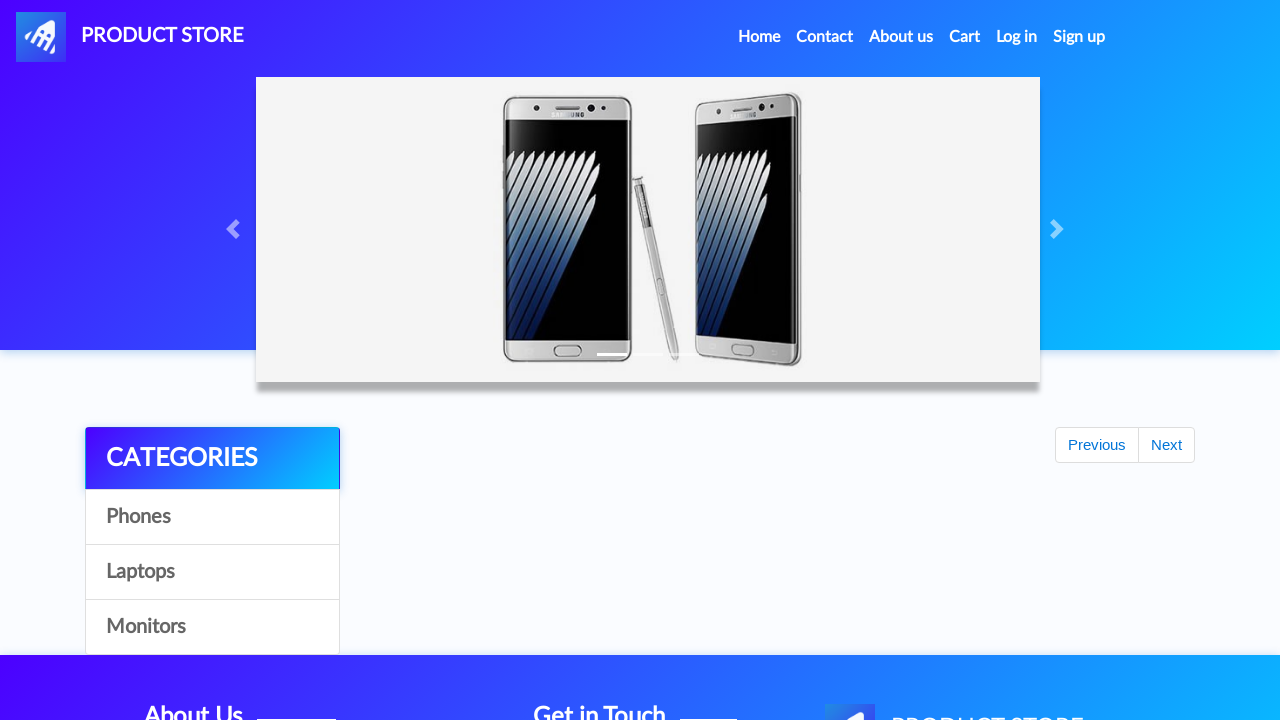

Page DOM content loaded
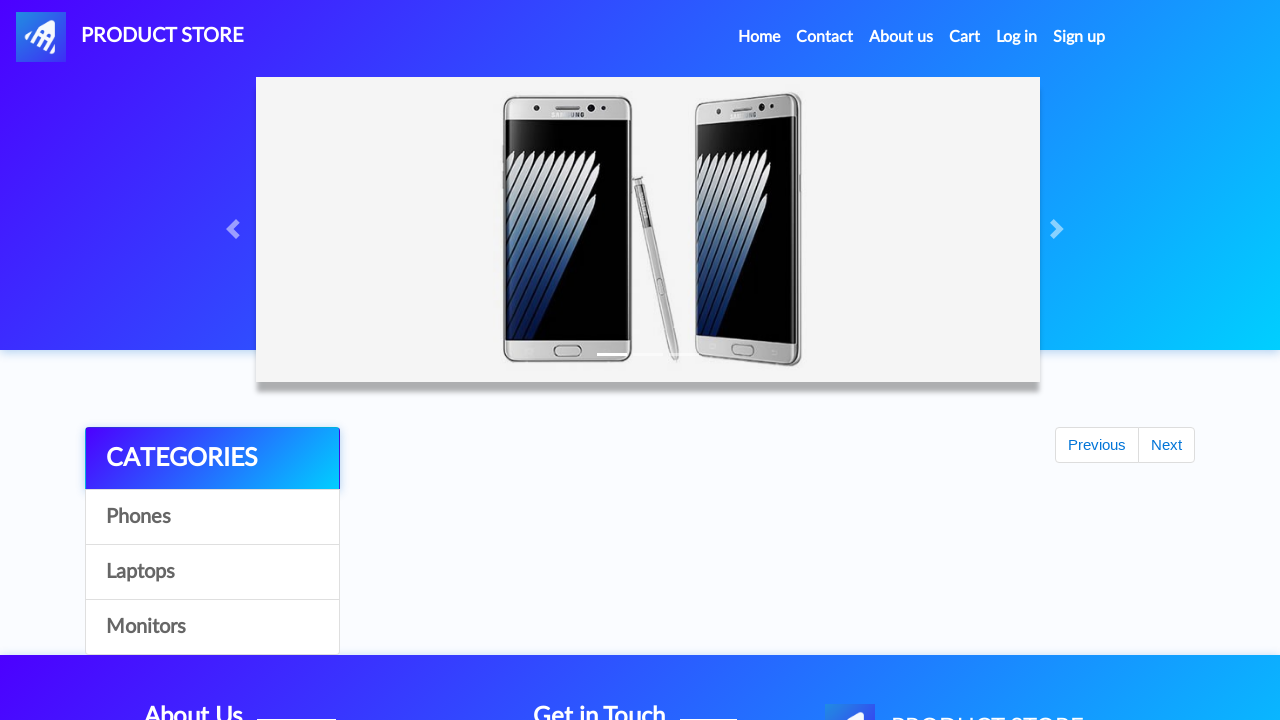

Verified page title is 'STORE'
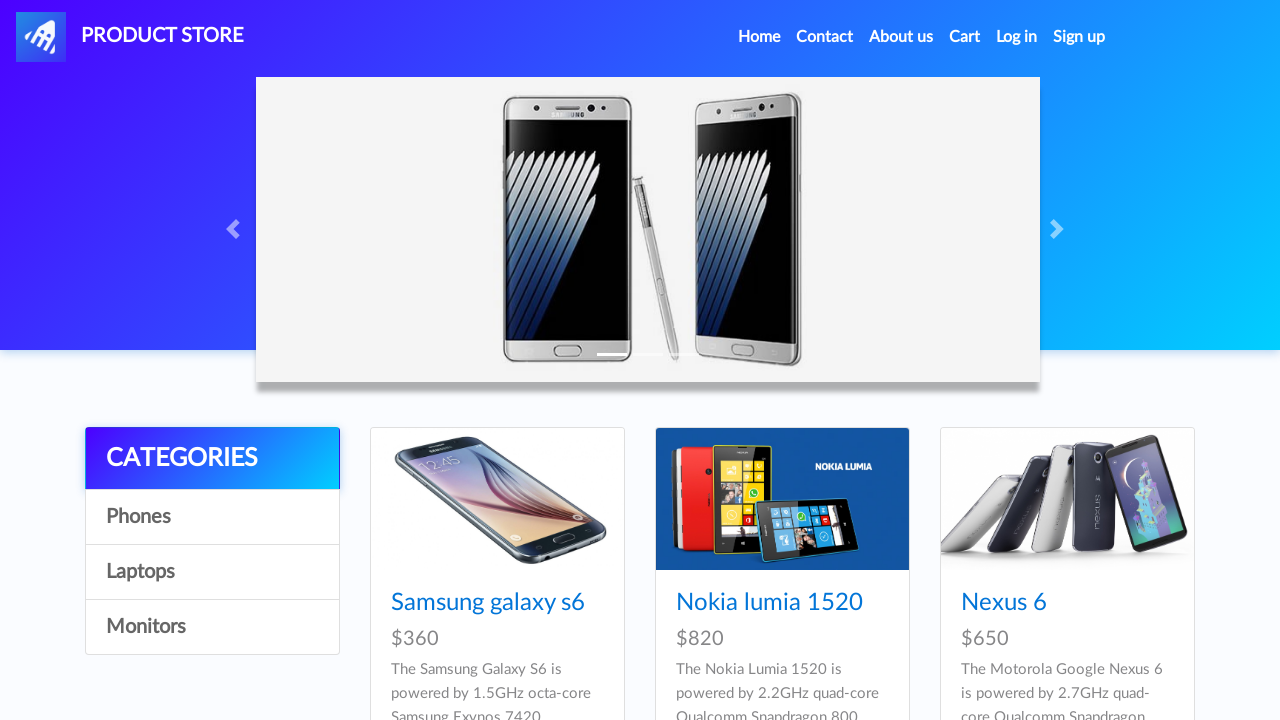

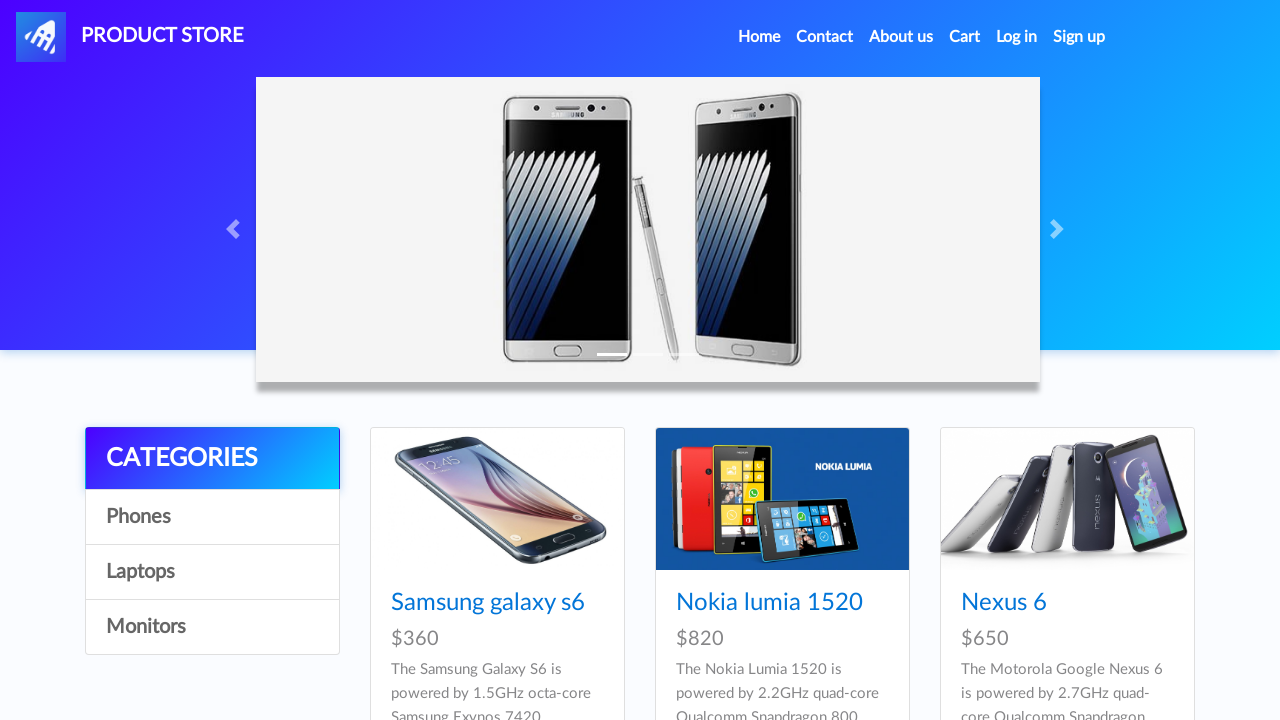